Tests opening a menu button by clicking on a button labeled "Test" and verifying the menu opens

Starting URL: https://magstrong07.github.io/admiral-react-test/#/menu_button

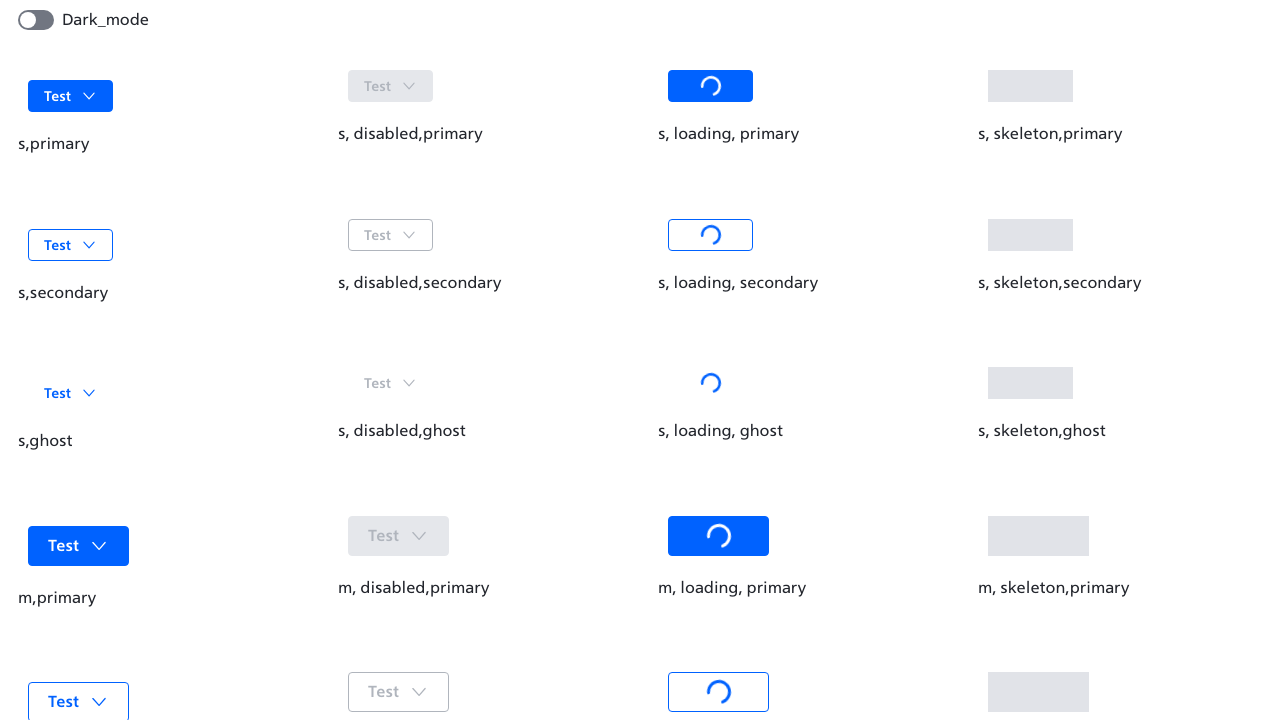

Clicked the 'Test' menu button at (71, 96) on button:has-text("Test")
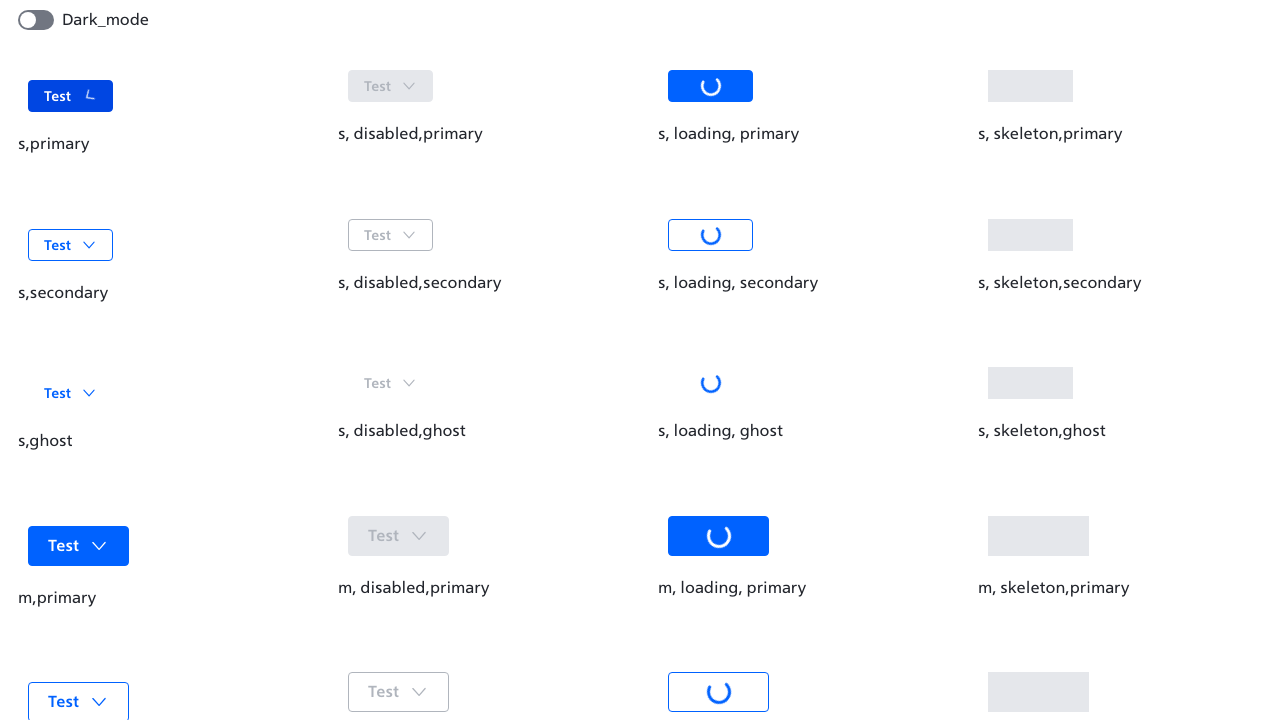

Waited for menu to open
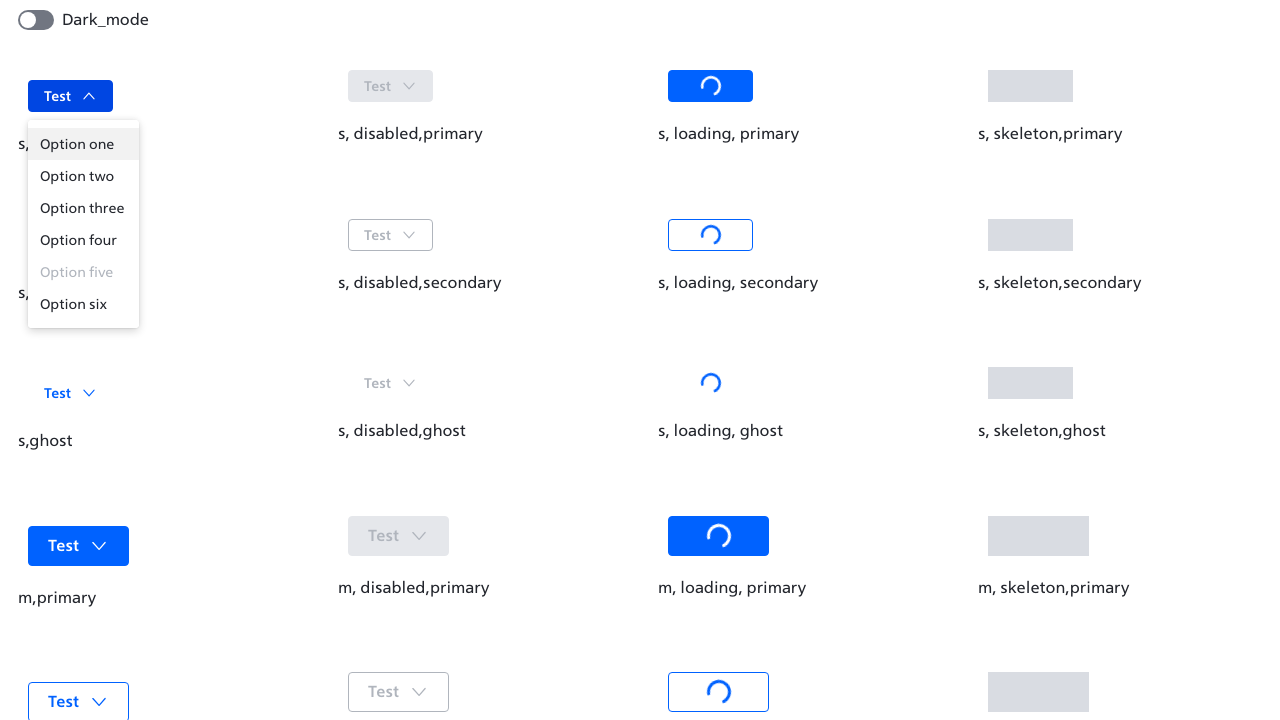

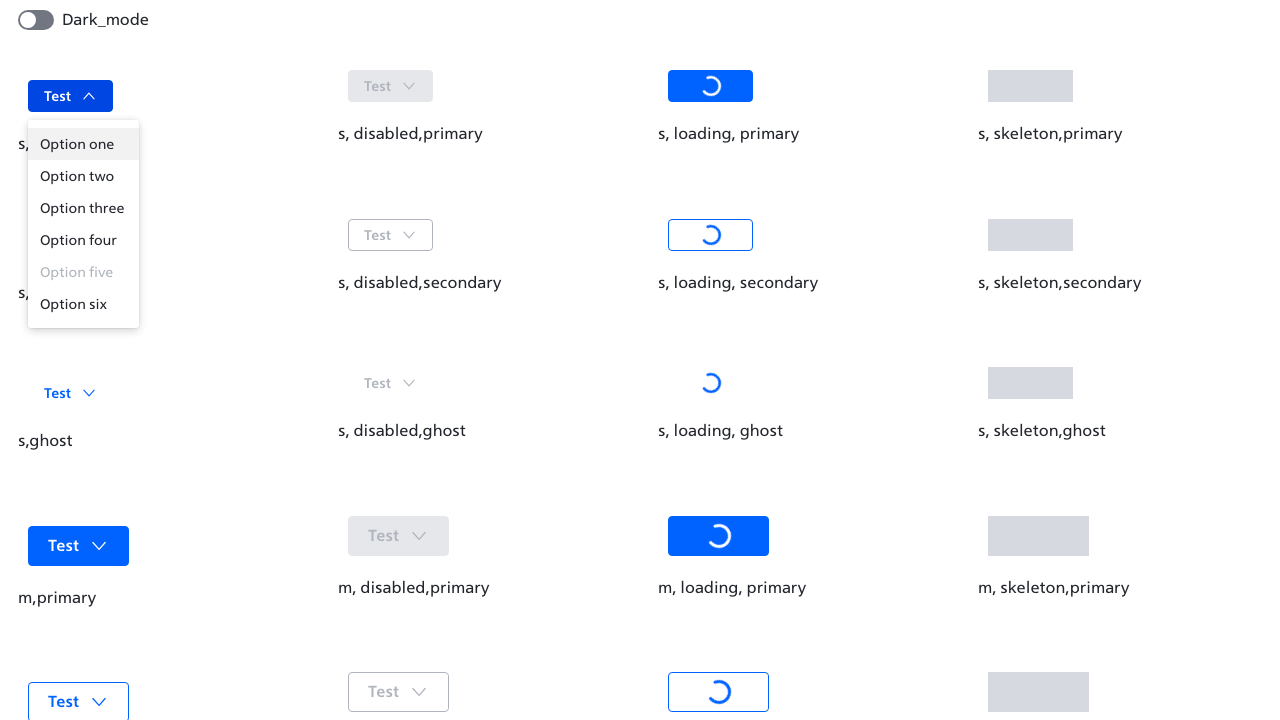